Navigates to the OrangeHRM page and verifies the page title matches the expected value

Starting URL: http://alchemy.hguy.co/orangehrm

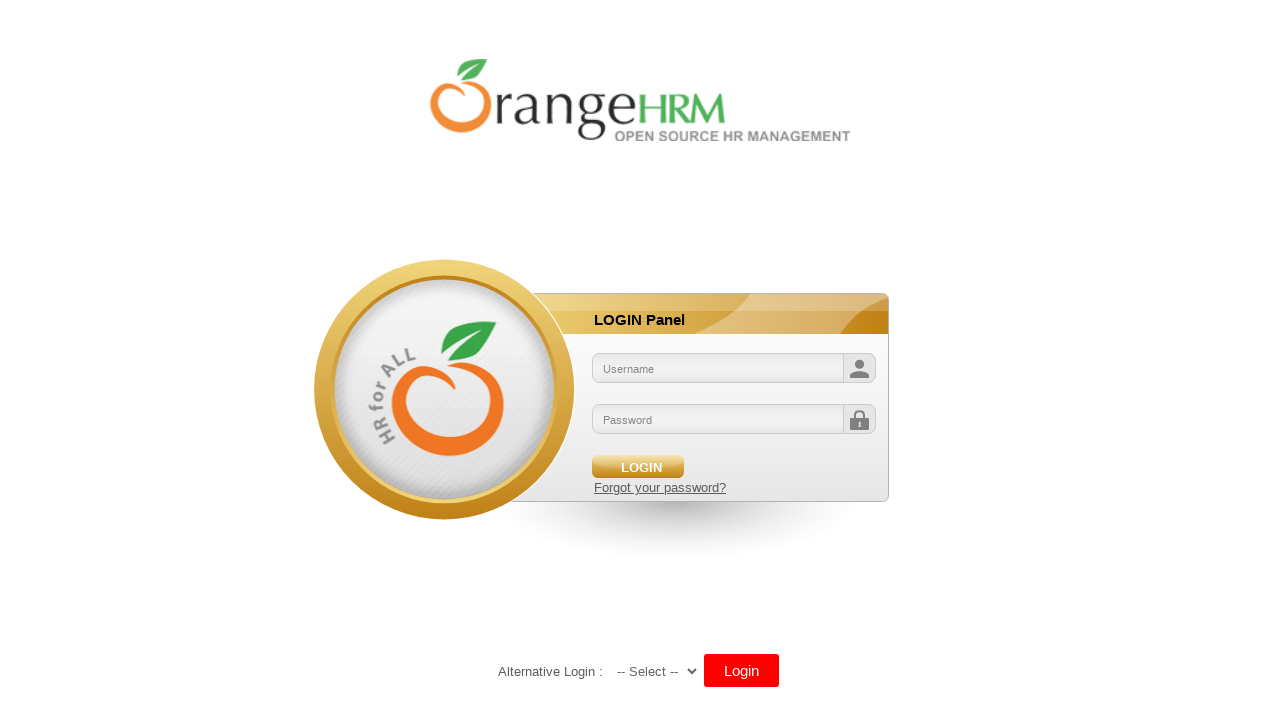

Navigated to OrangeHRM page at http://alchemy.hguy.co/orangehrm
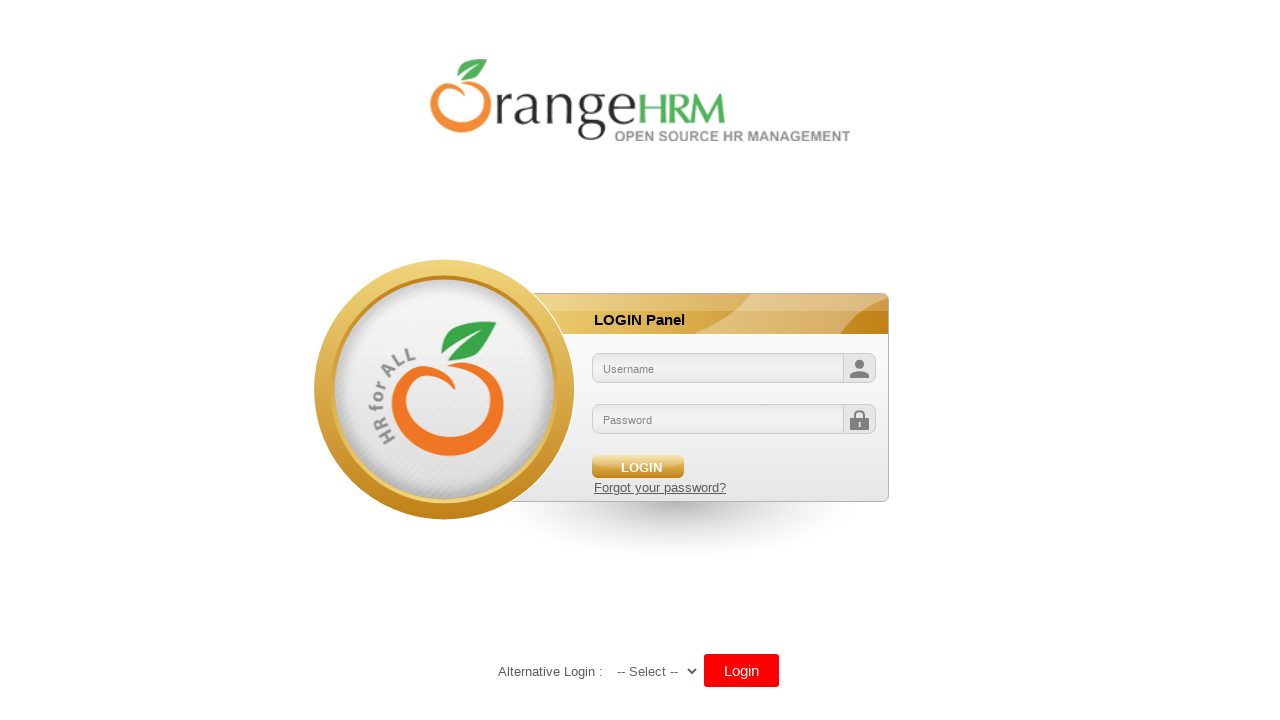

Retrieved page title: OrangeHRM
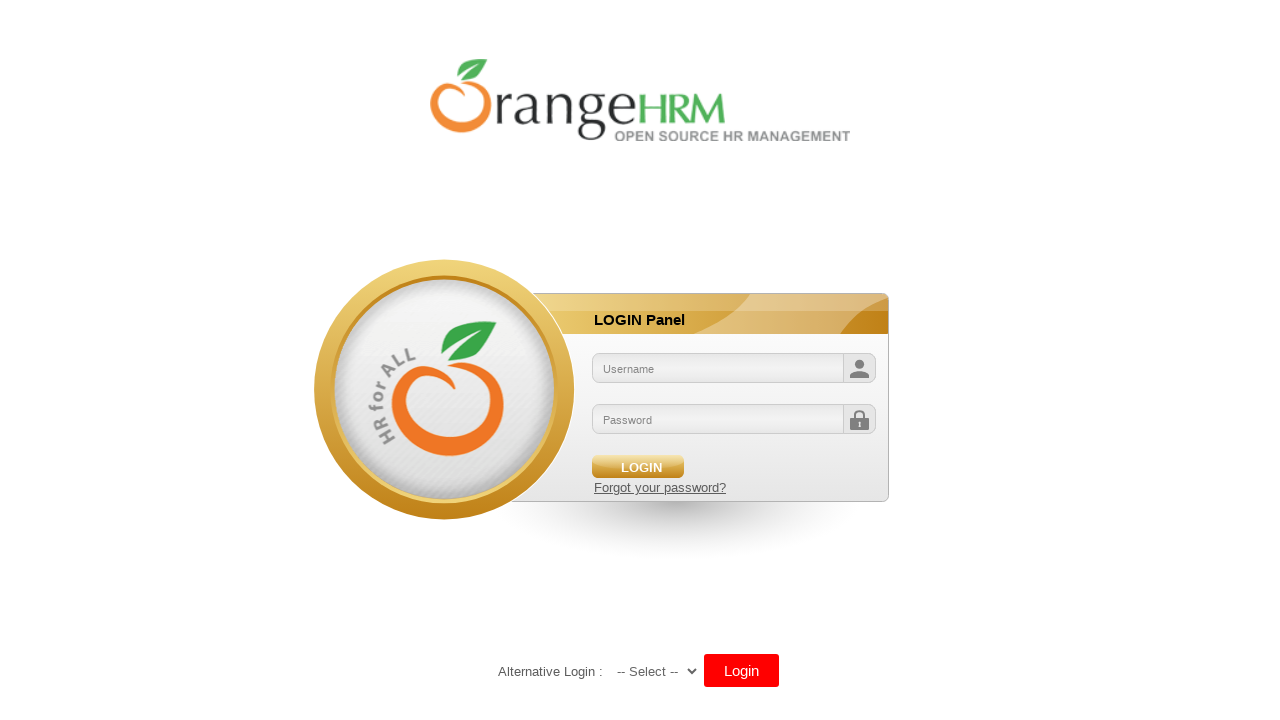

Waited for page to reach domcontentloaded state
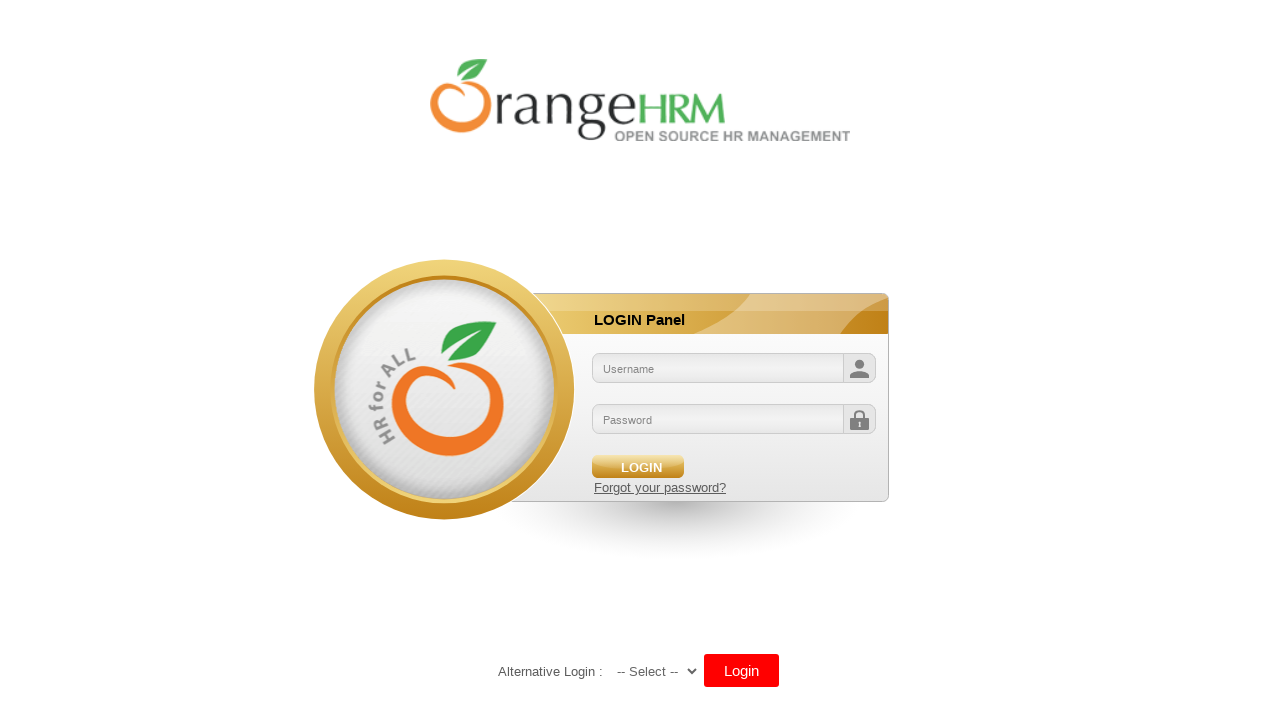

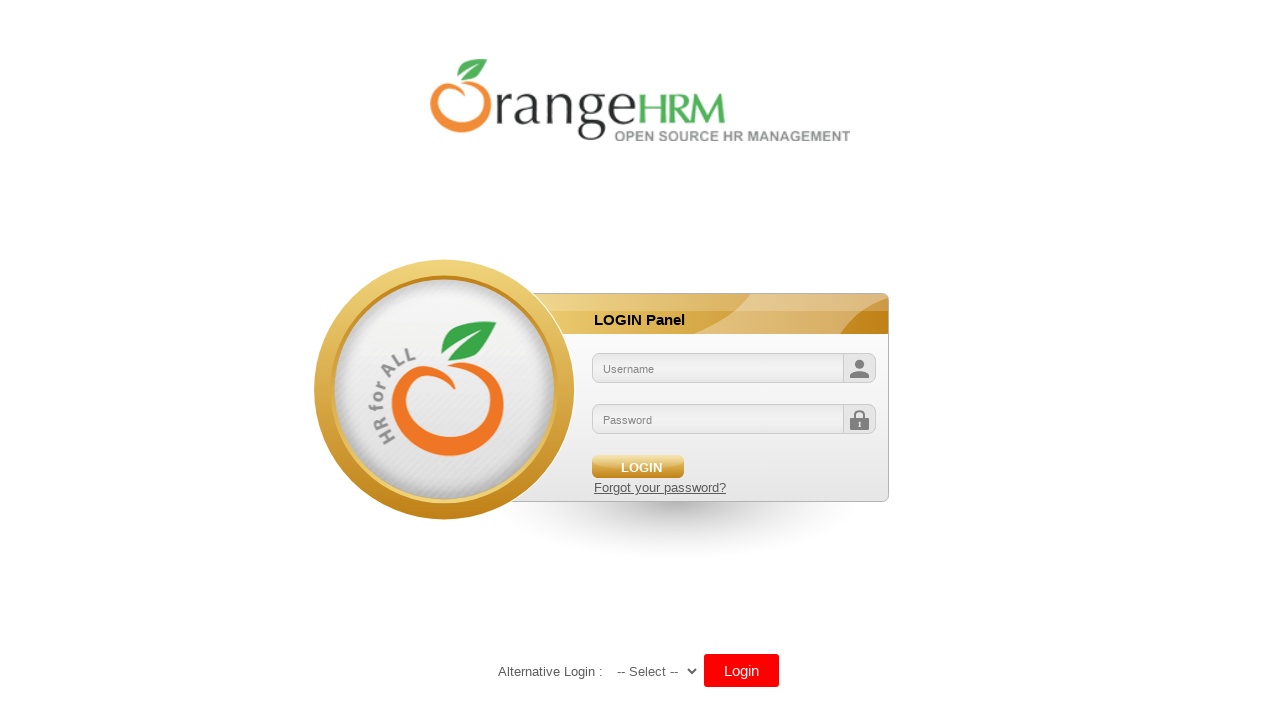